Opens Flipkart homepage and retrieves the page title to verify the page loaded correctly

Starting URL: https://www.flipkart.com

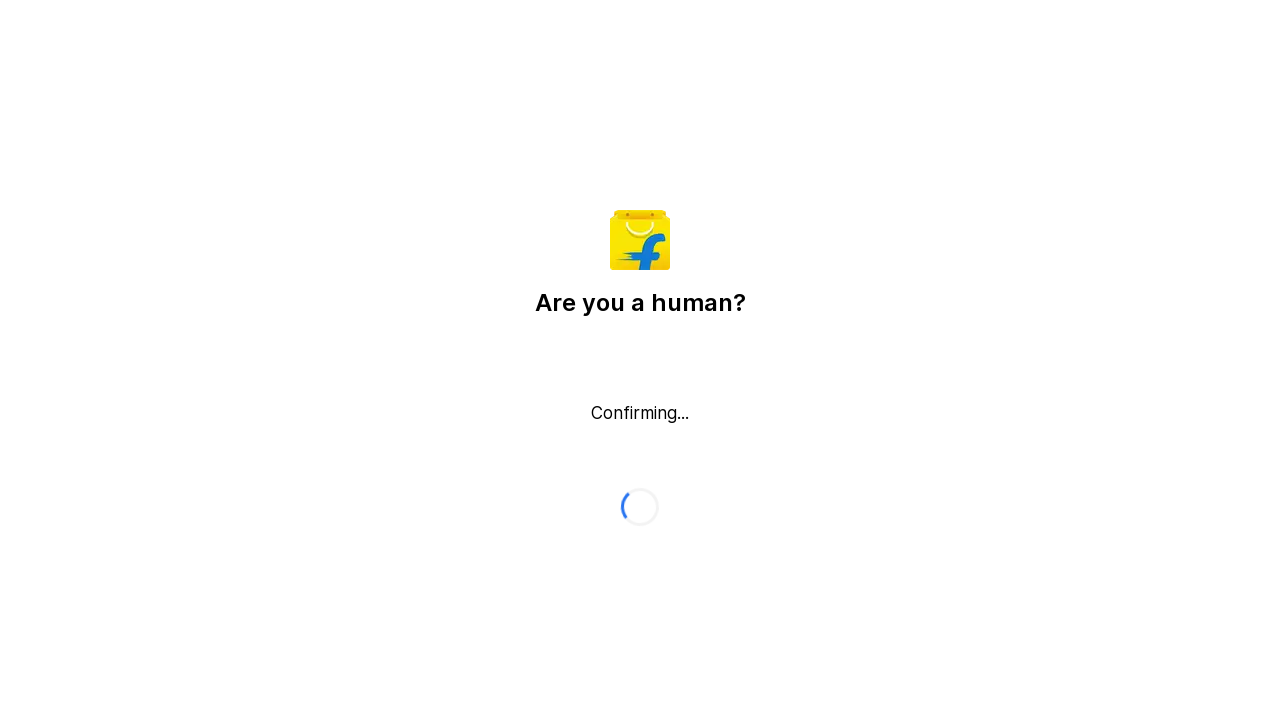

Waited for page to reach domcontentloaded state
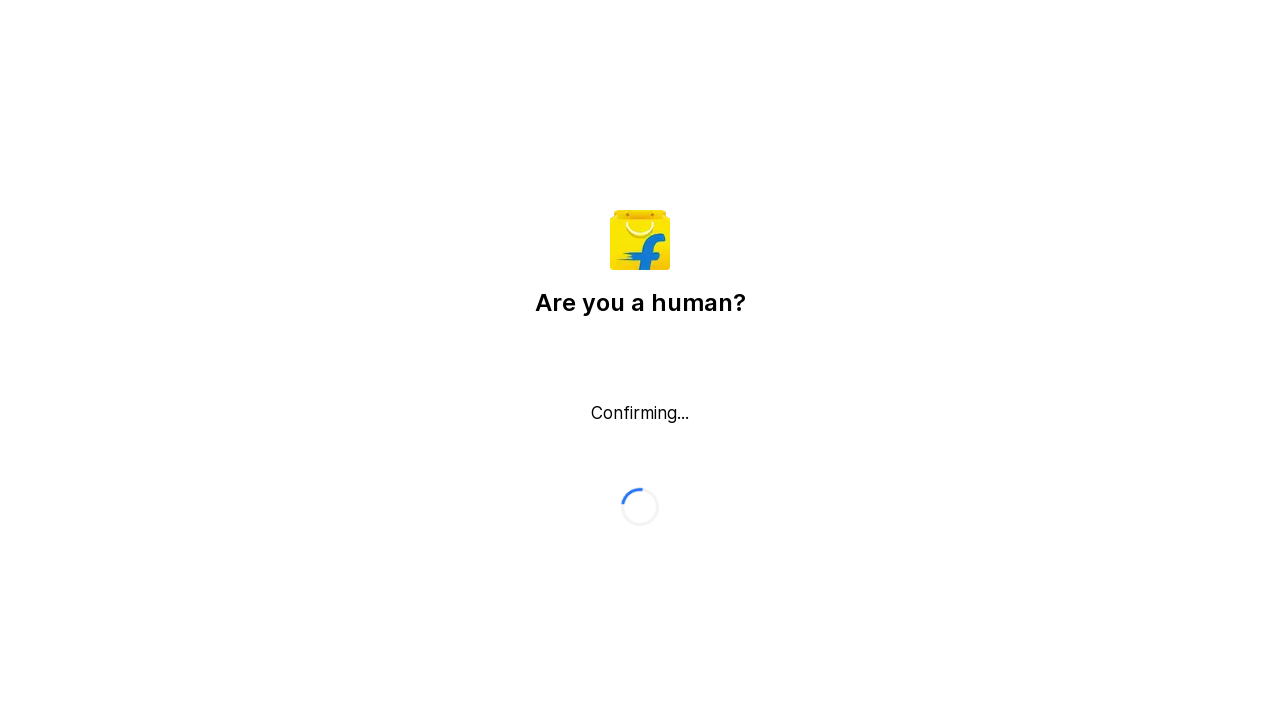

Retrieved page title: Flipkart reCAPTCHA
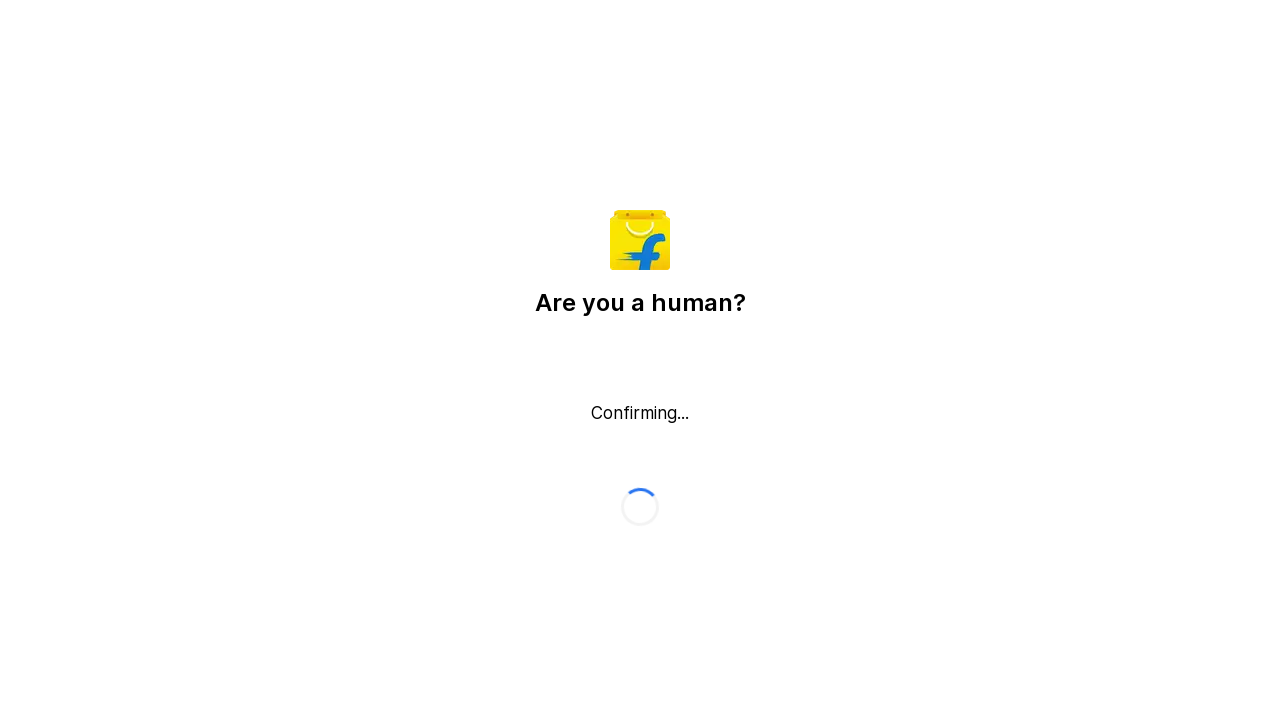

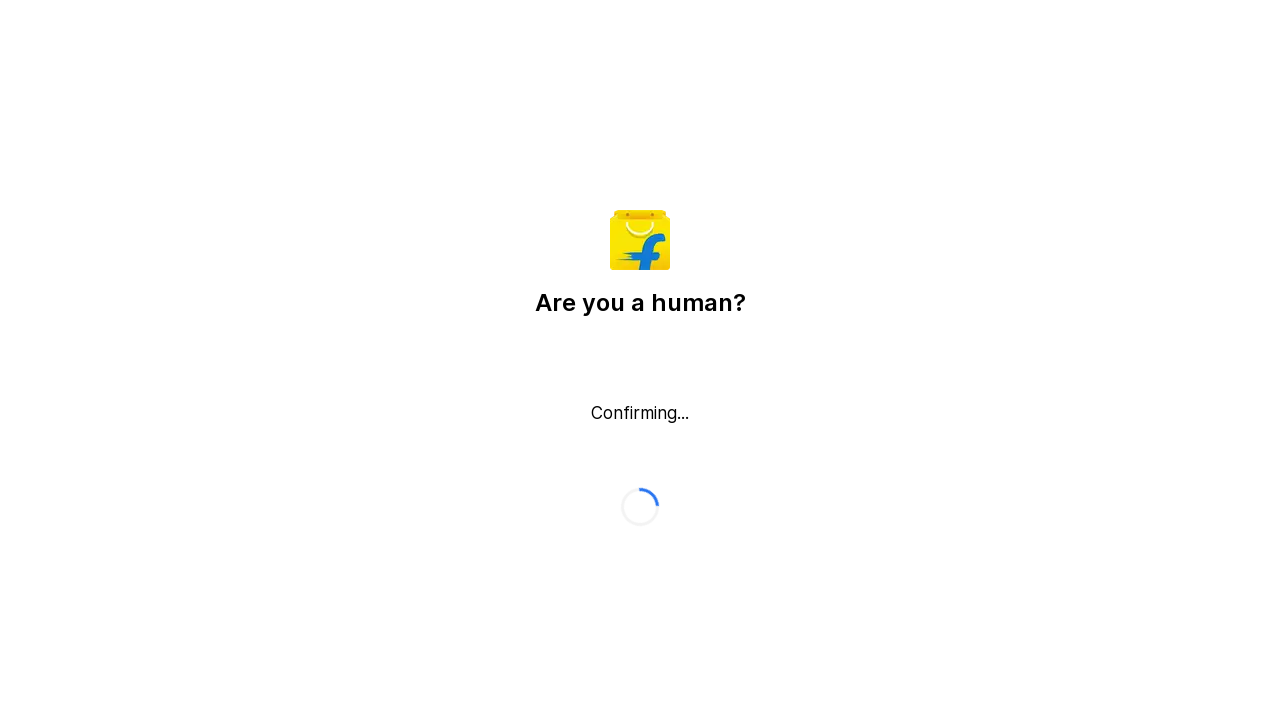